Searches for a product containing "Cucumber" in an e-commerce site and adds it to the cart

Starting URL: https://rahulshettyacademy.com/seleniumPractise/#/

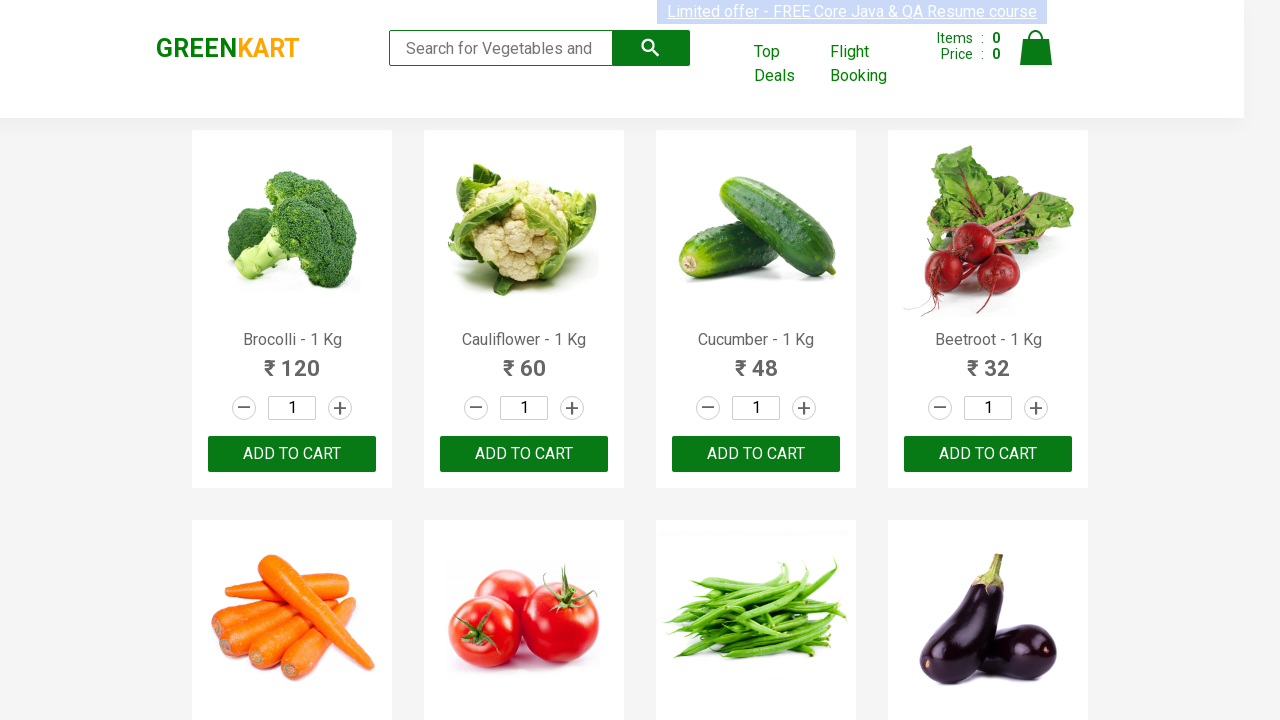

Waited for product names to load
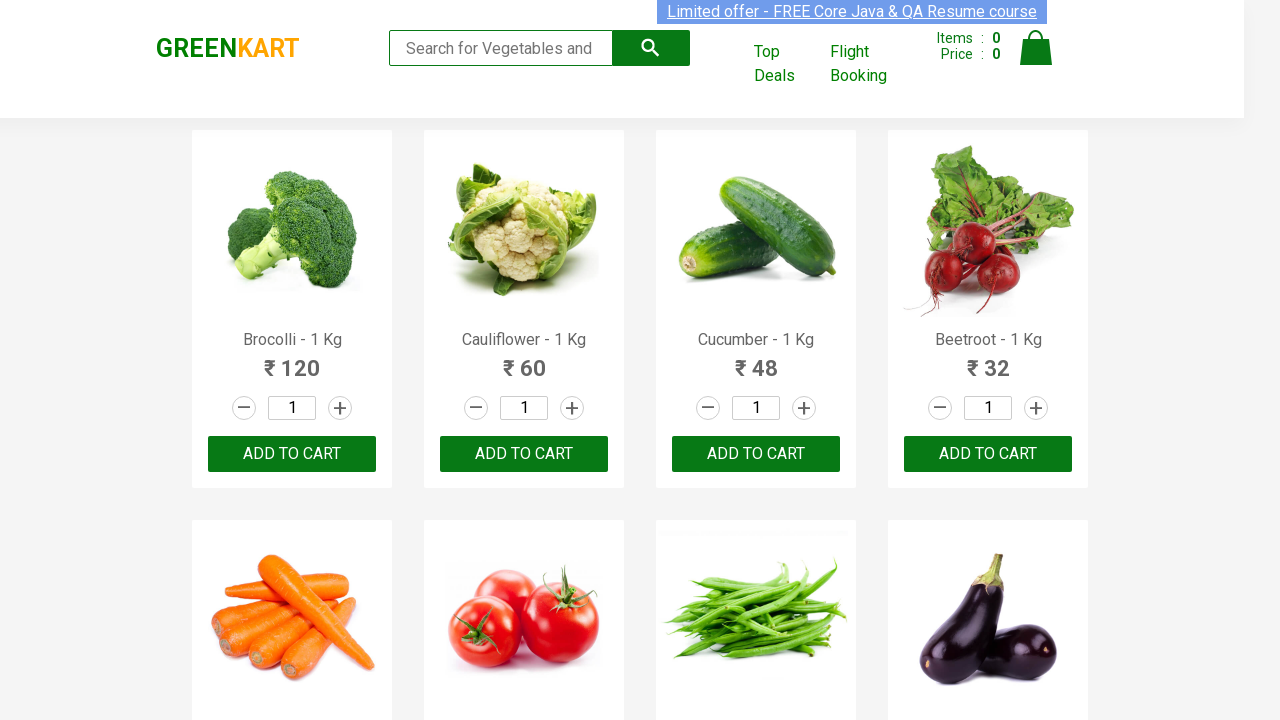

Retrieved all product names from the page
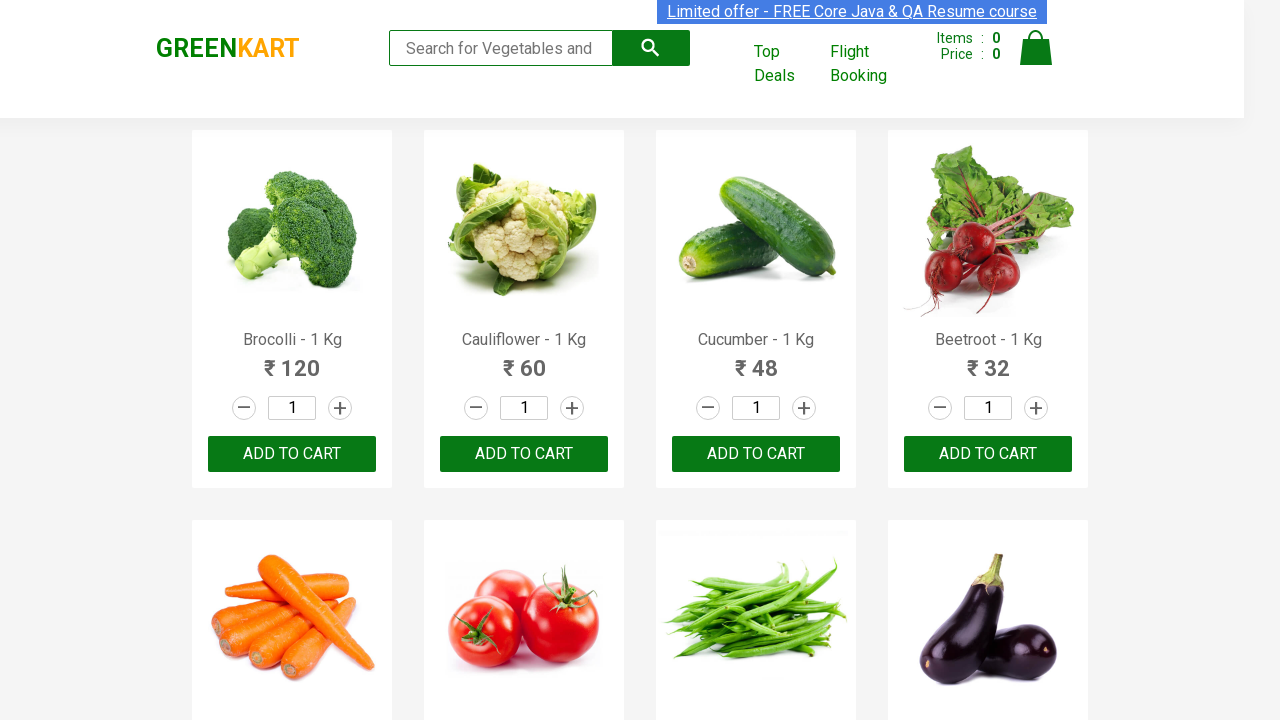

Checked product 1: Brocolli - 1 Kg
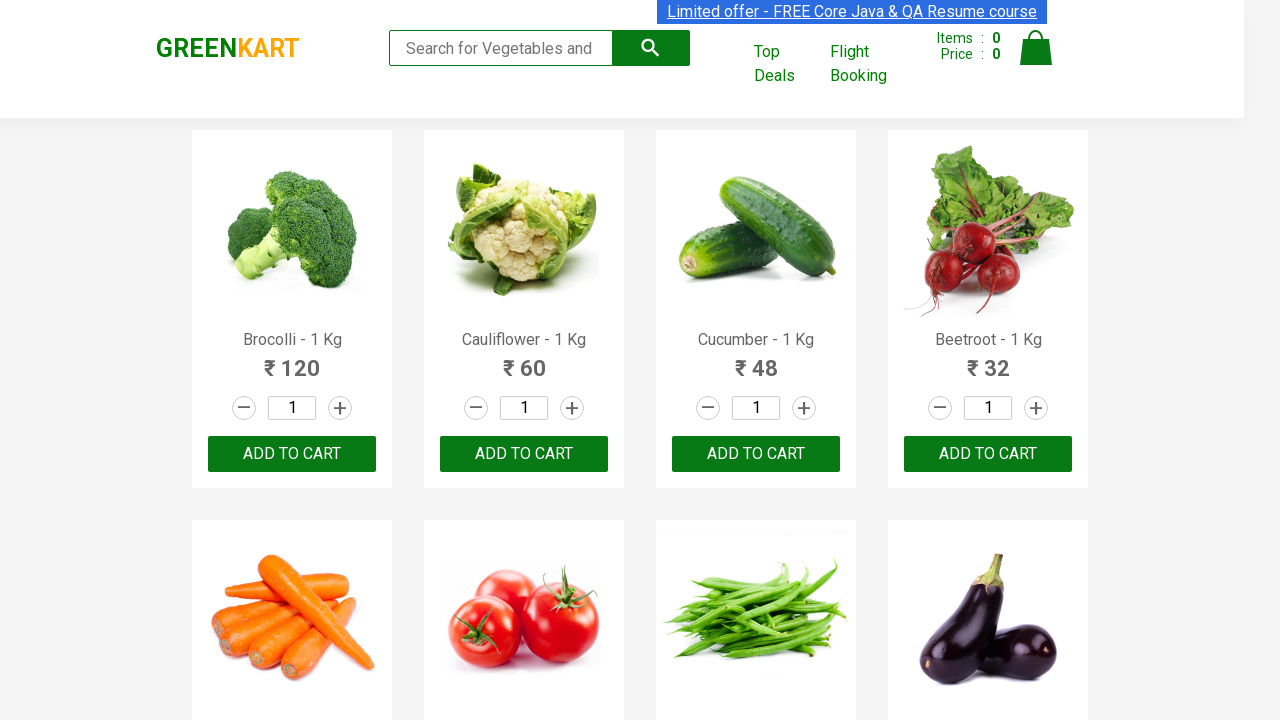

Checked product 2: Cauliflower - 1 Kg
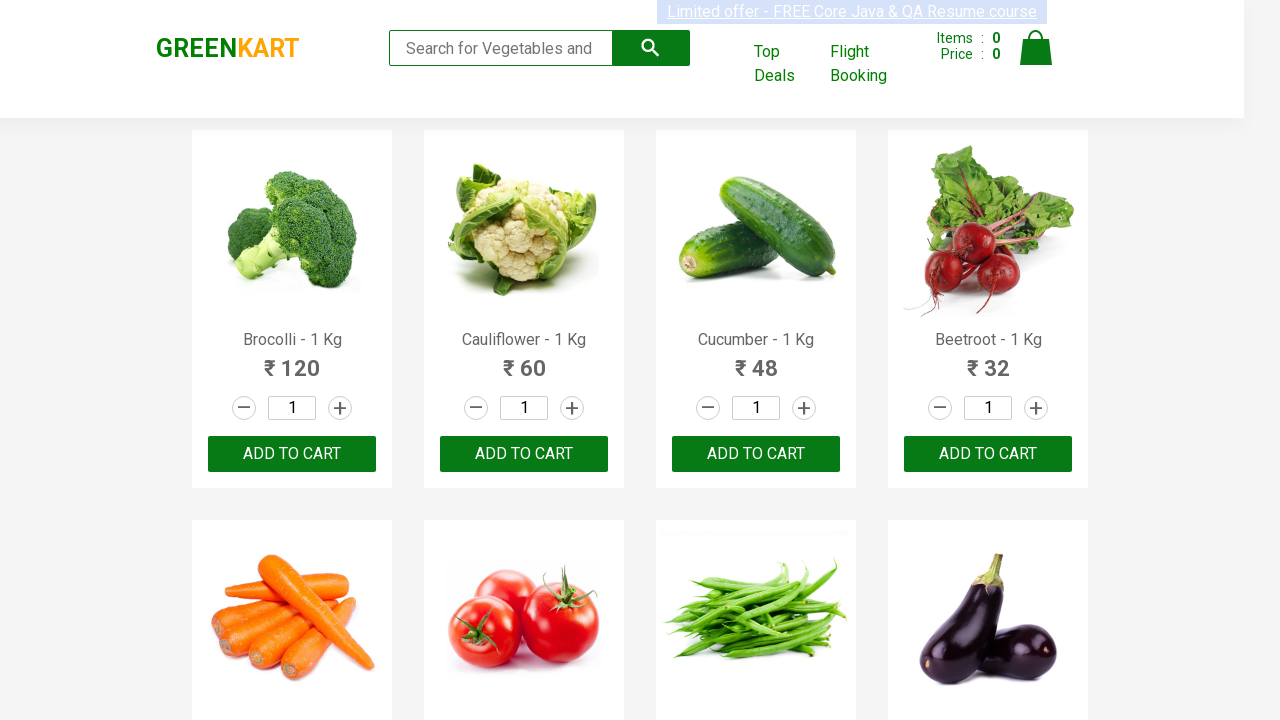

Checked product 3: Cucumber - 1 Kg
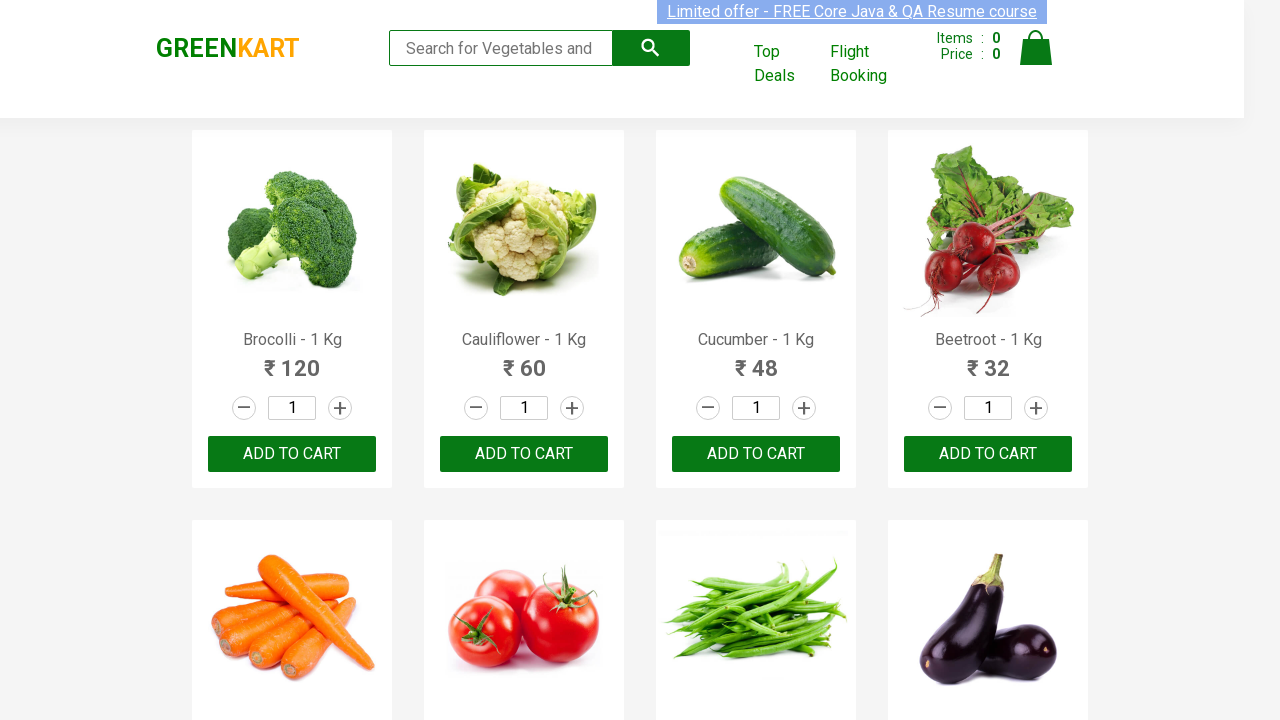

Found Cucumber product and clicked 'ADD TO CART' button at (756, 454) on xpath=//button[text()='ADD TO CART'] >> nth=2
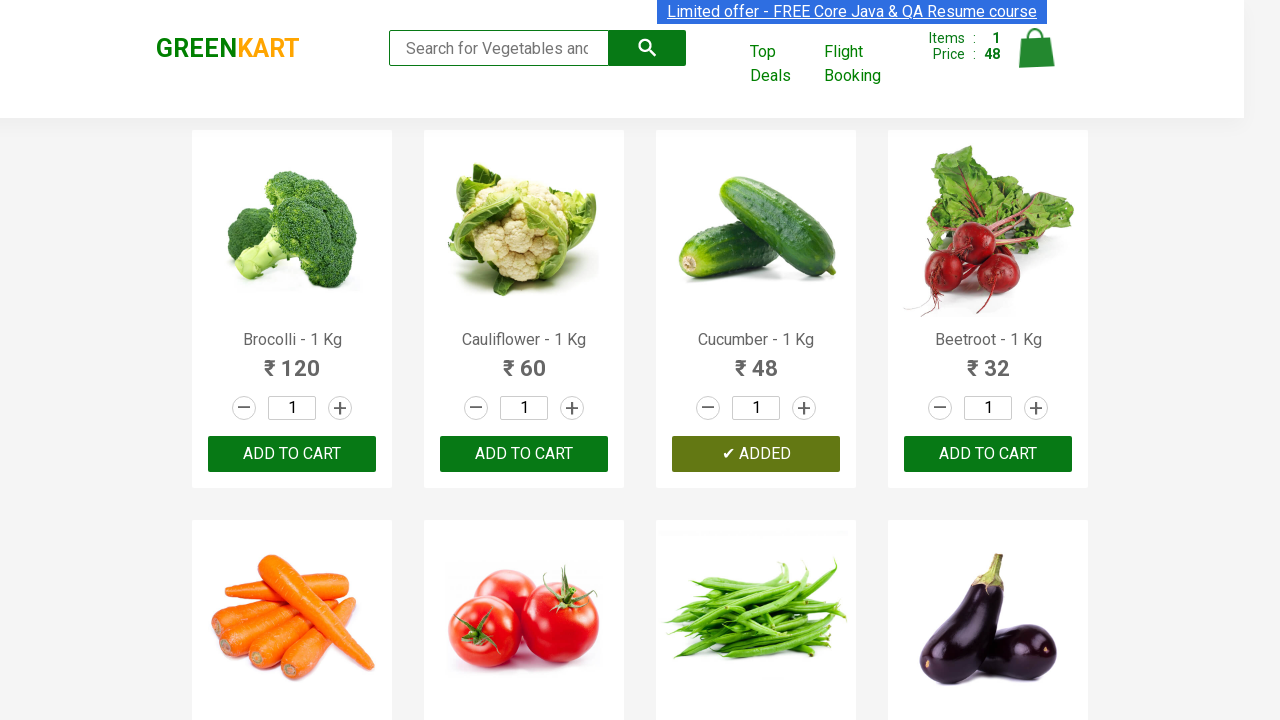

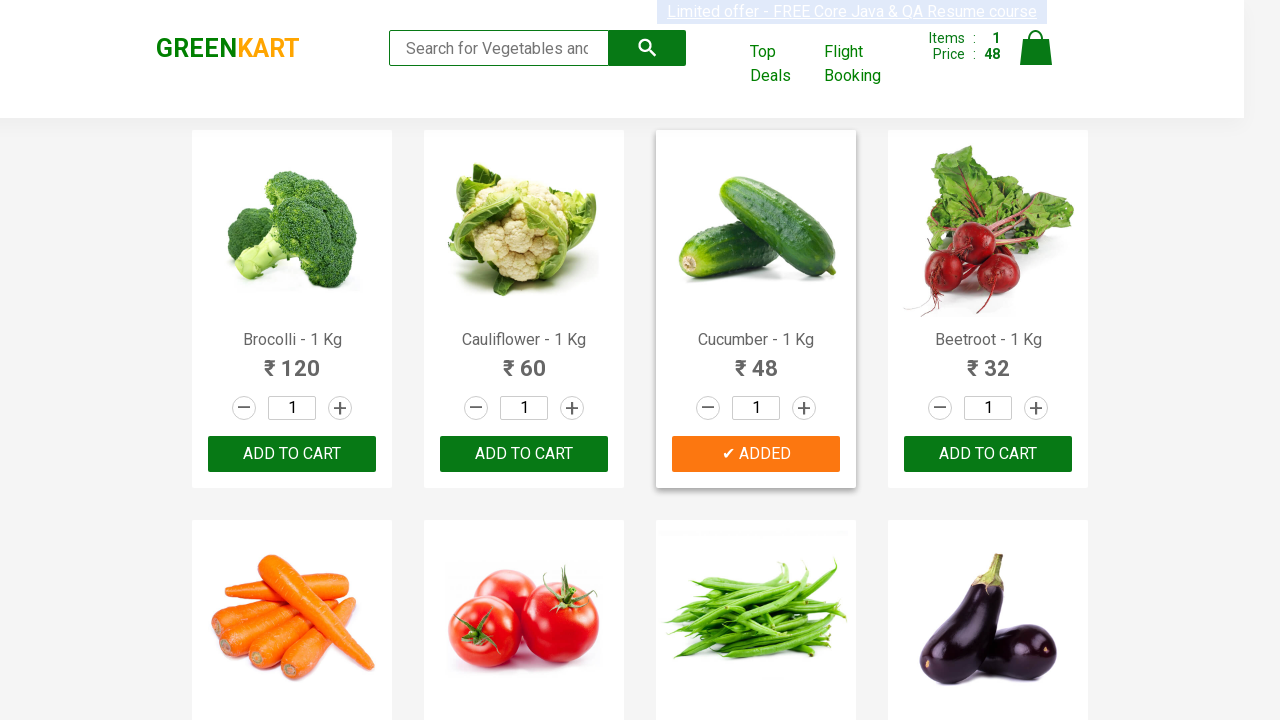